Tests browser window management by maximizing the window, switching to fullscreen mode, and then minimizing the window on the RedBus website.

Starting URL: https://www.redbus.in/

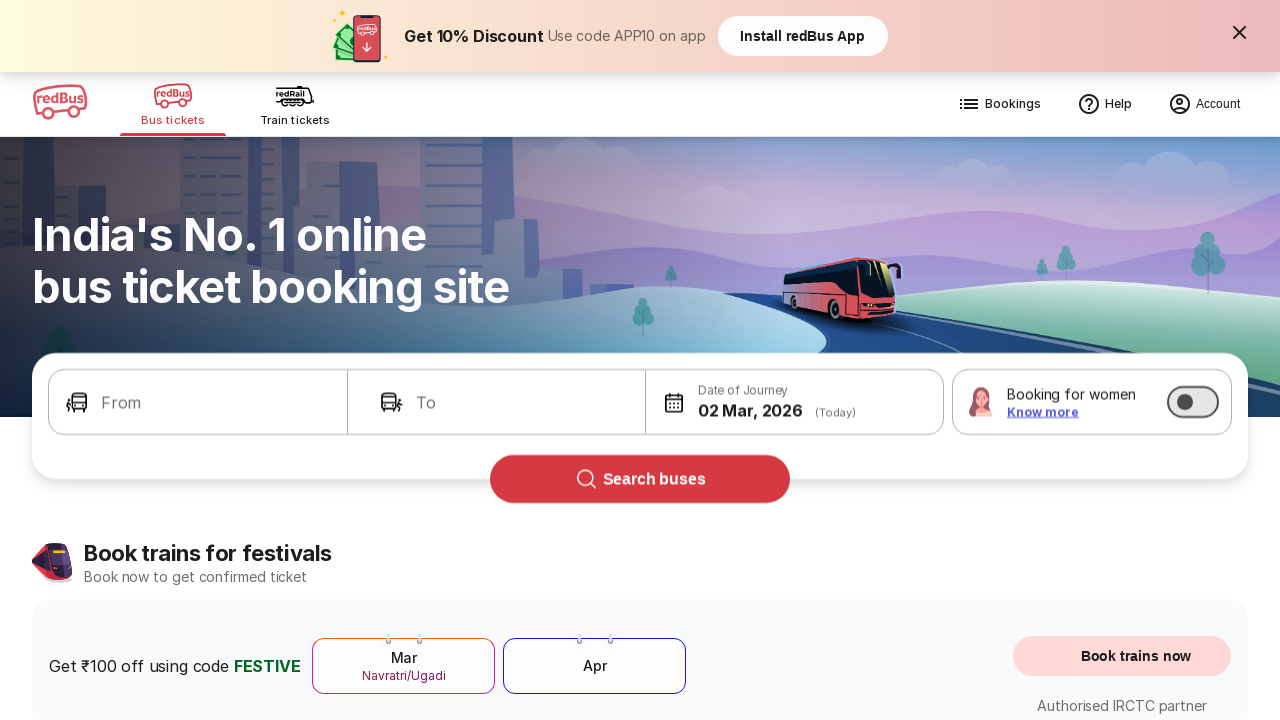

Maximized browser window to 1920x1080
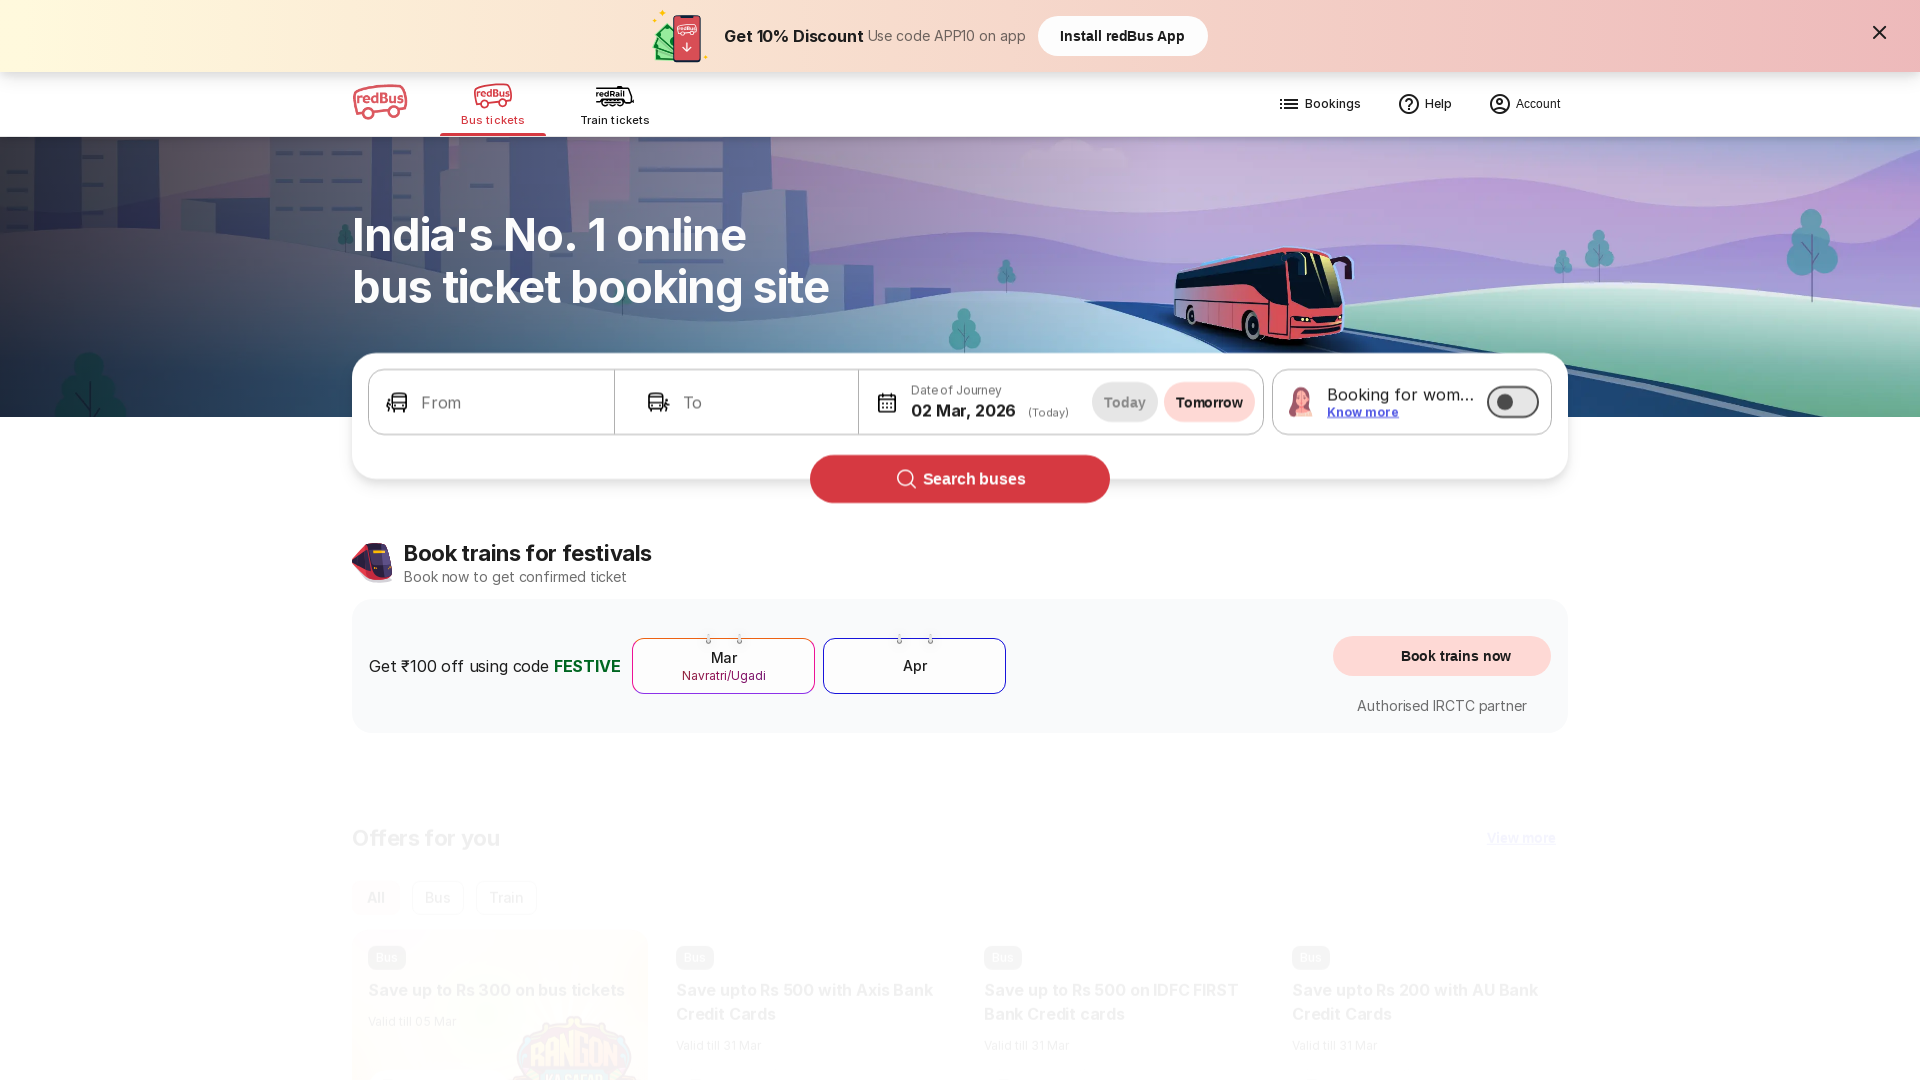

Switched to fullscreen mode with large viewport
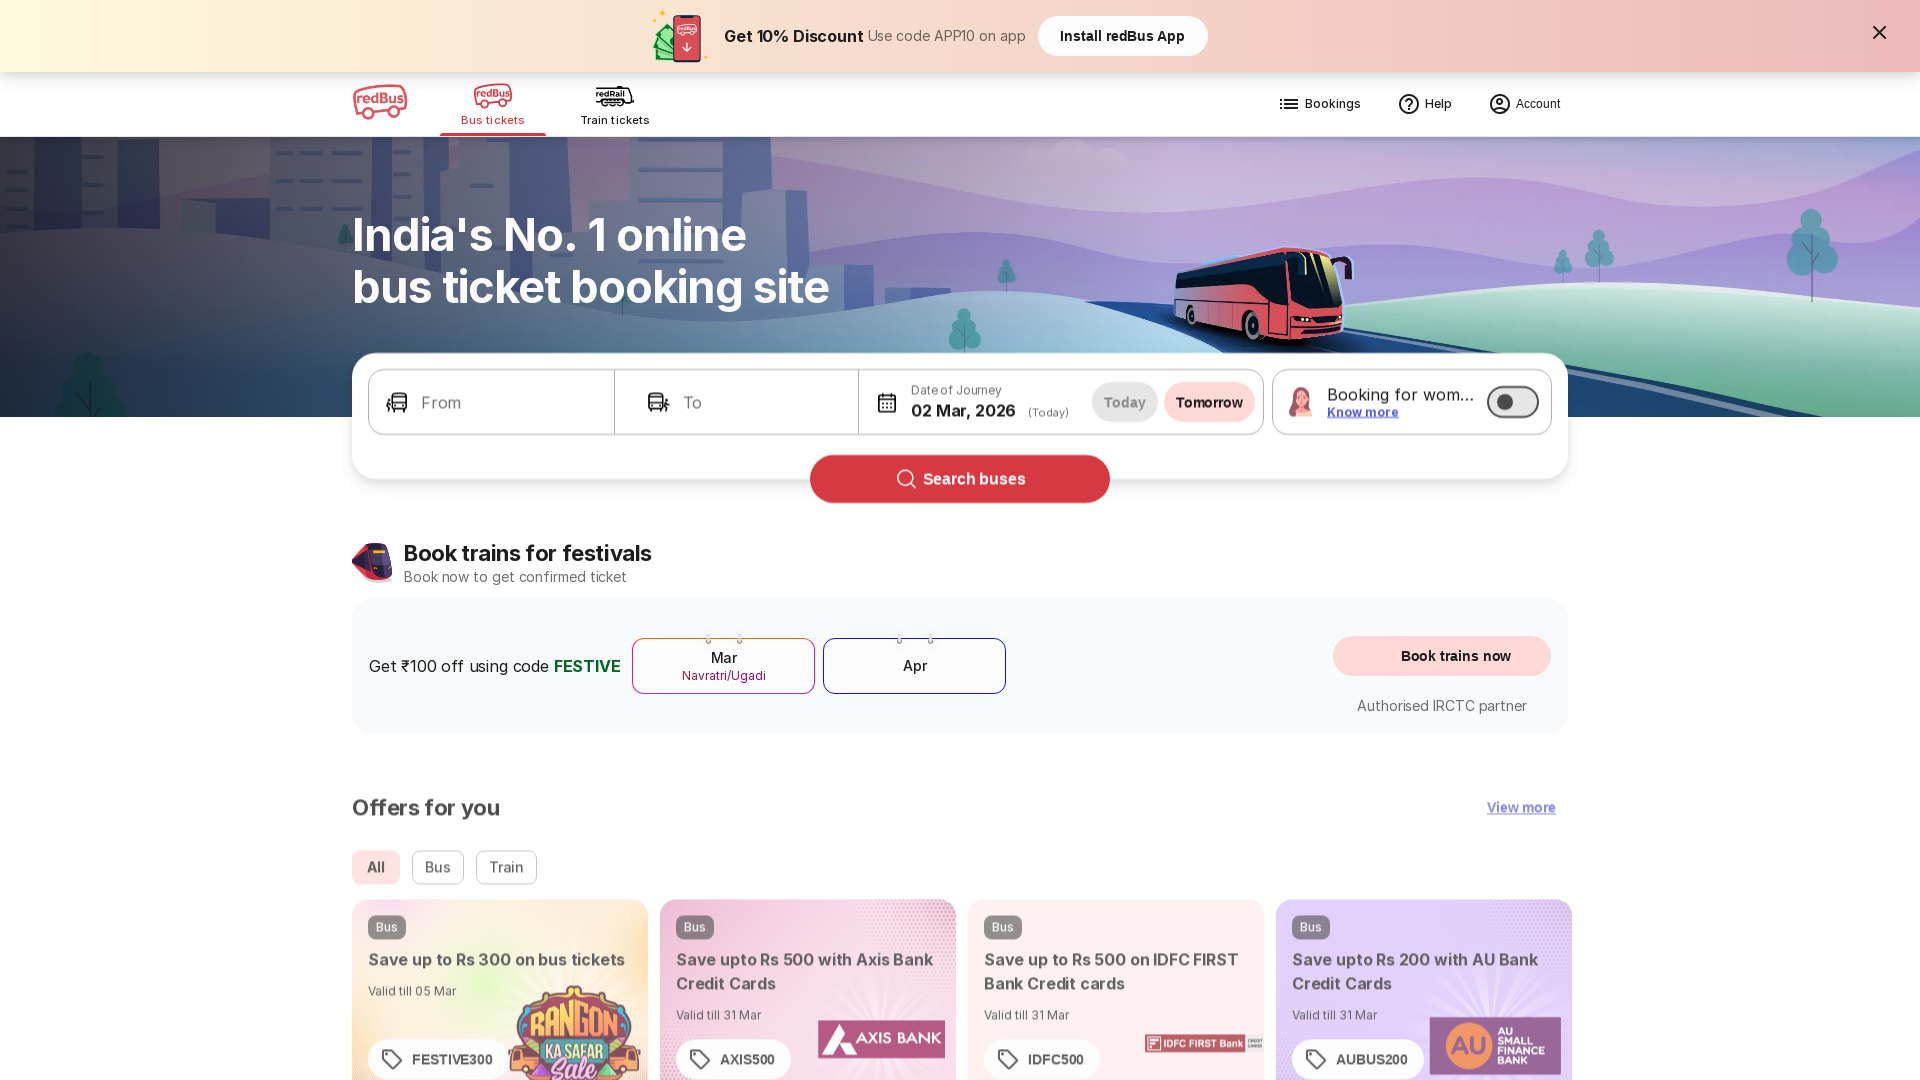

Waited 500ms to simulate window state changes
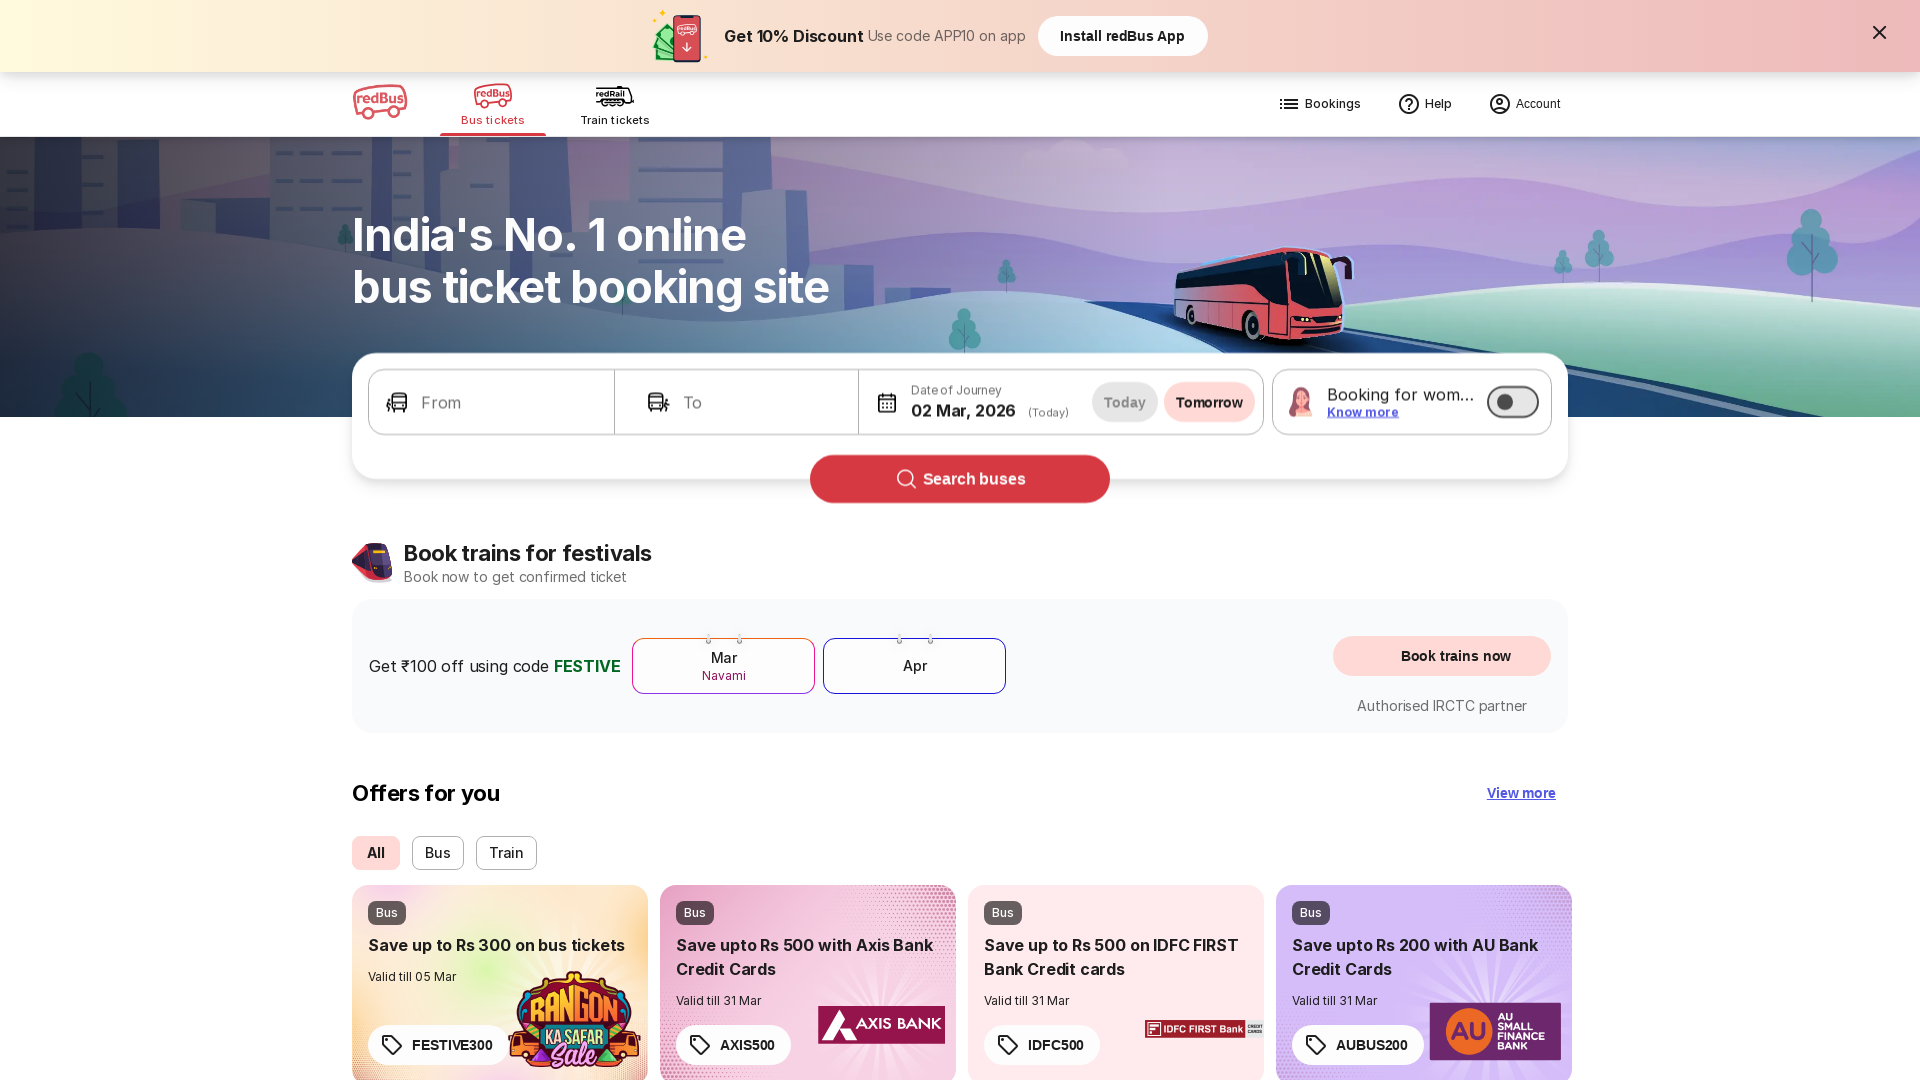

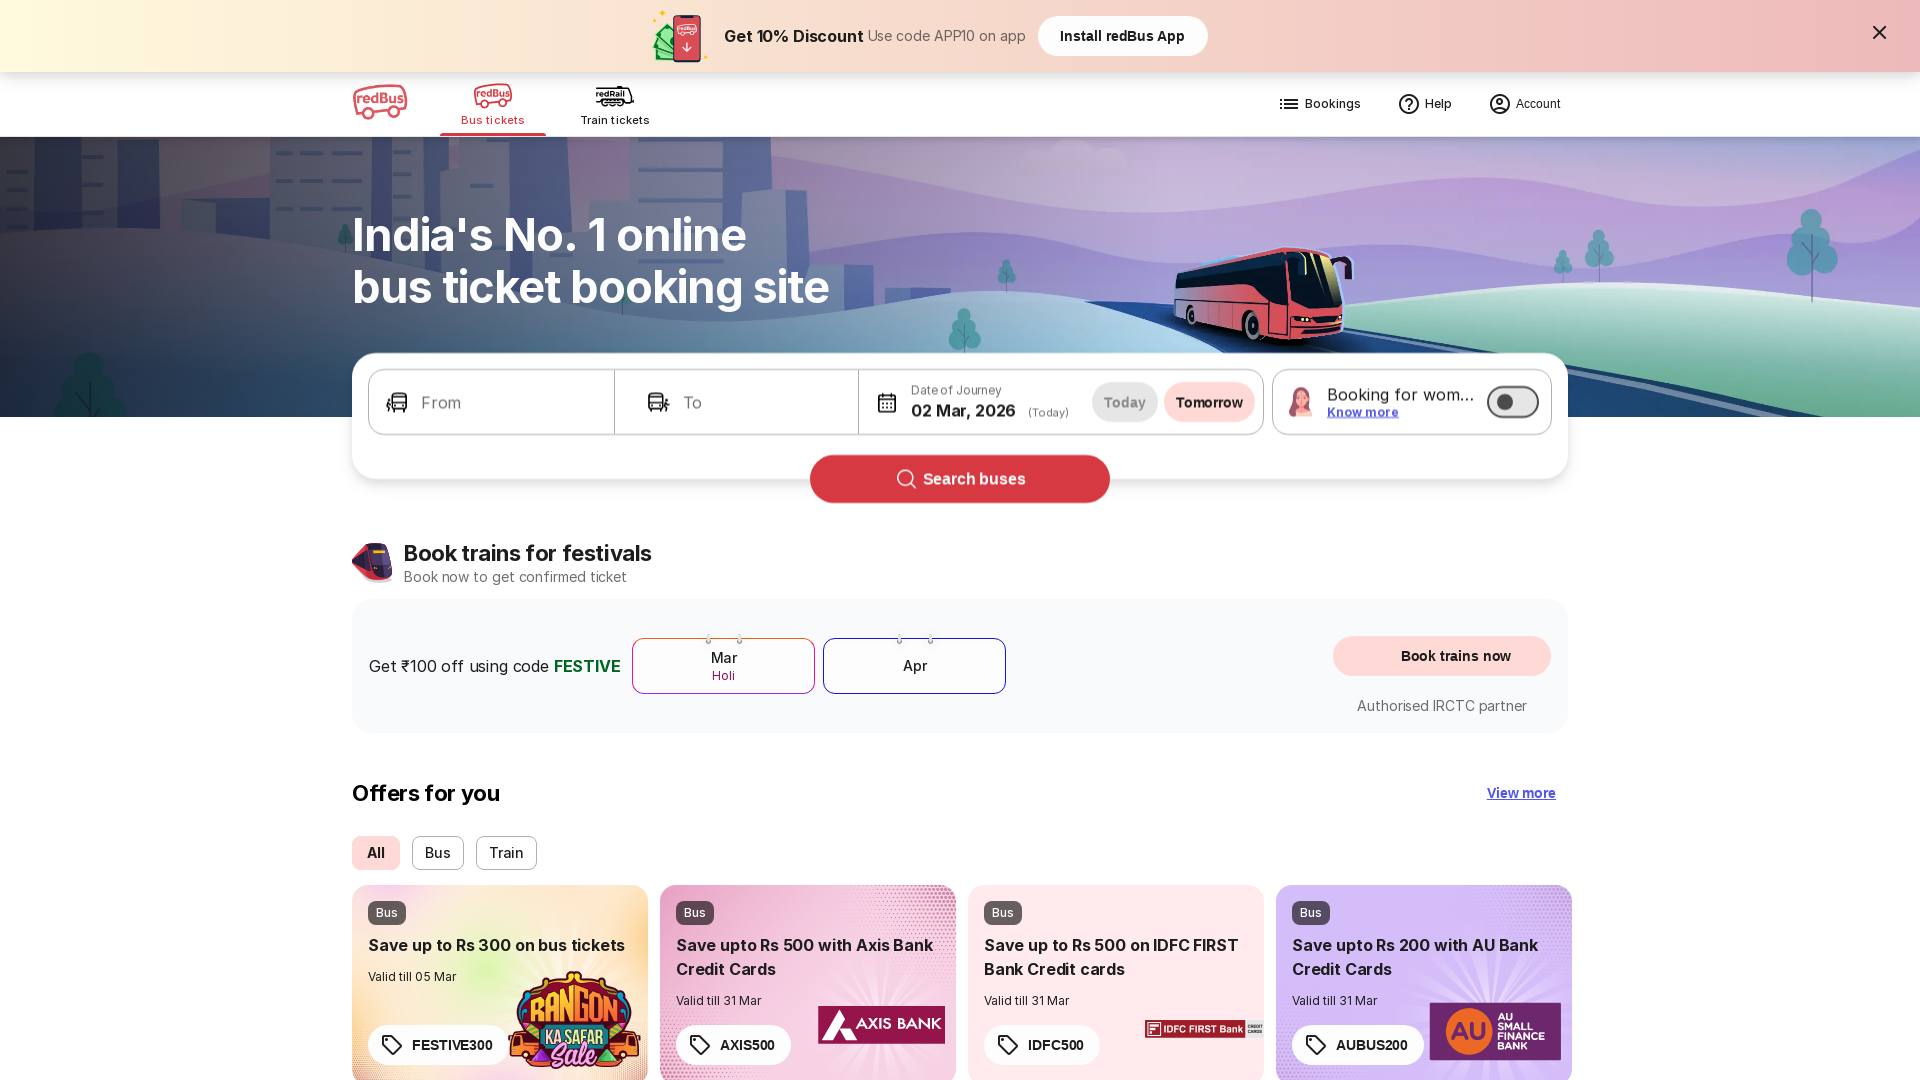